Verifies the number of elements in the Components dropdown menu

Starting URL: https://formy-project.herokuapp.com/

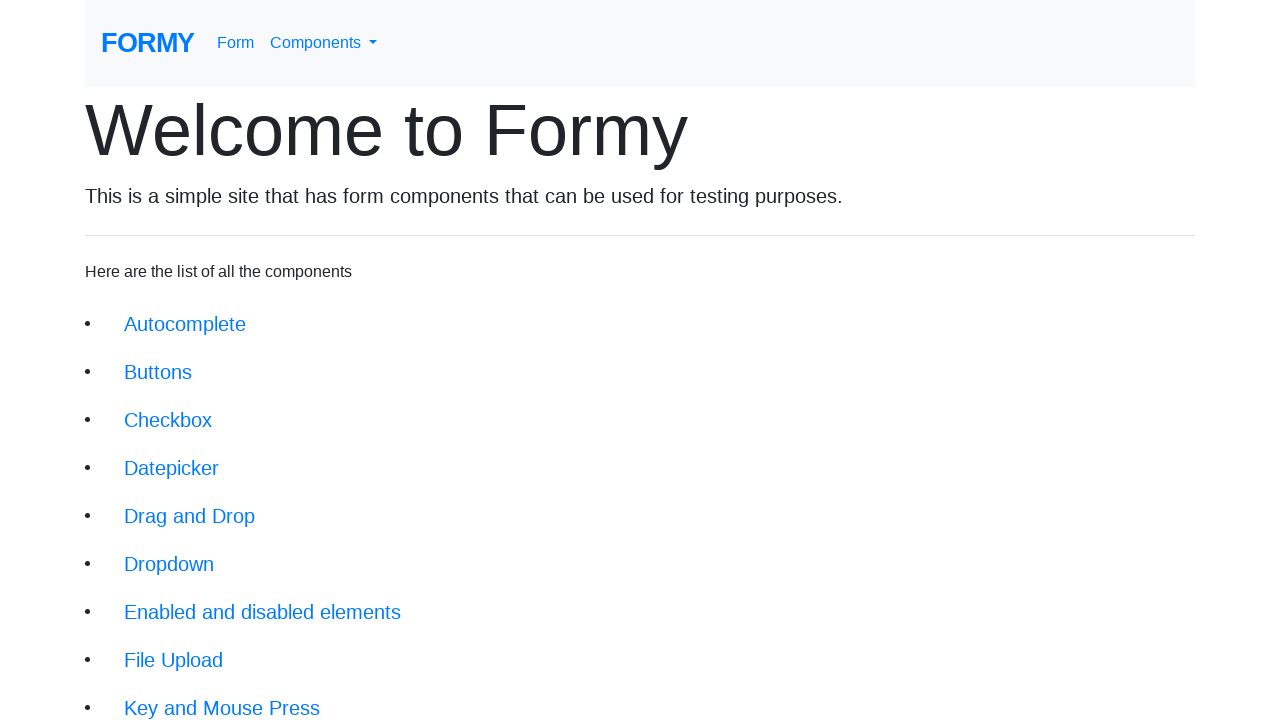

Clicked on Components dropdown menu link at (324, 43) on #navbarDropdownMenuLink
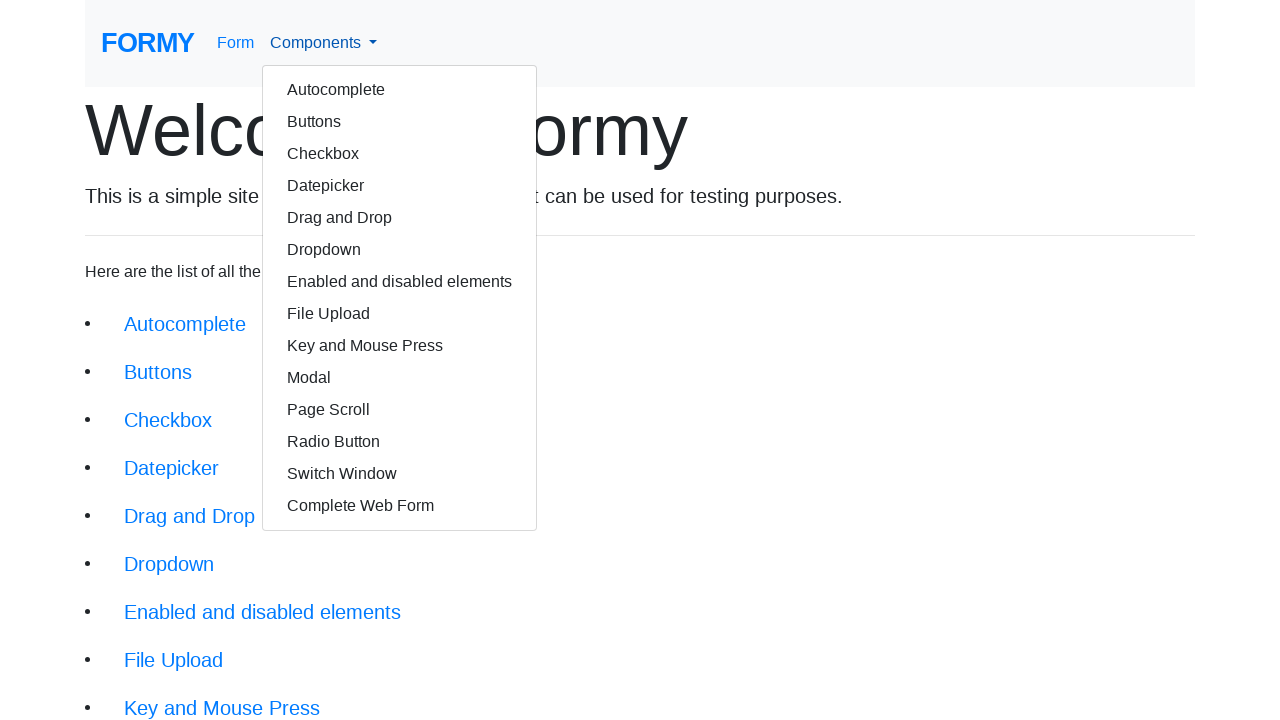

Components dropdown menu became visible
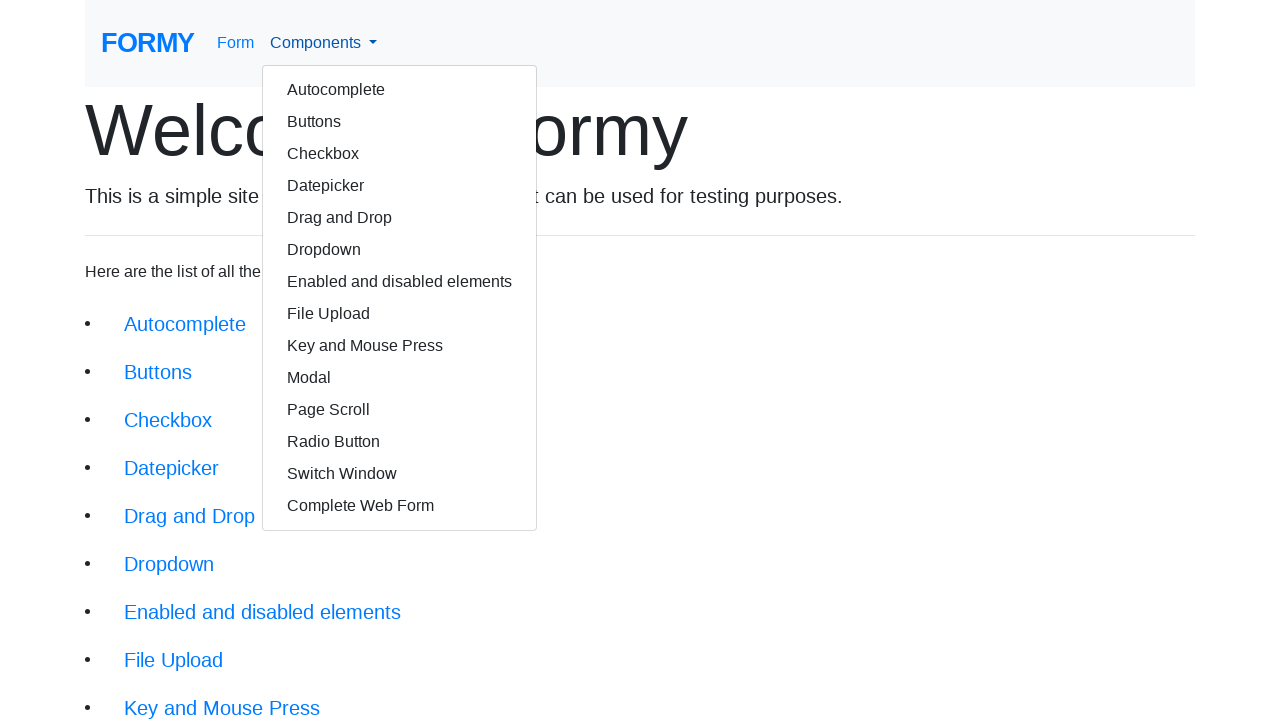

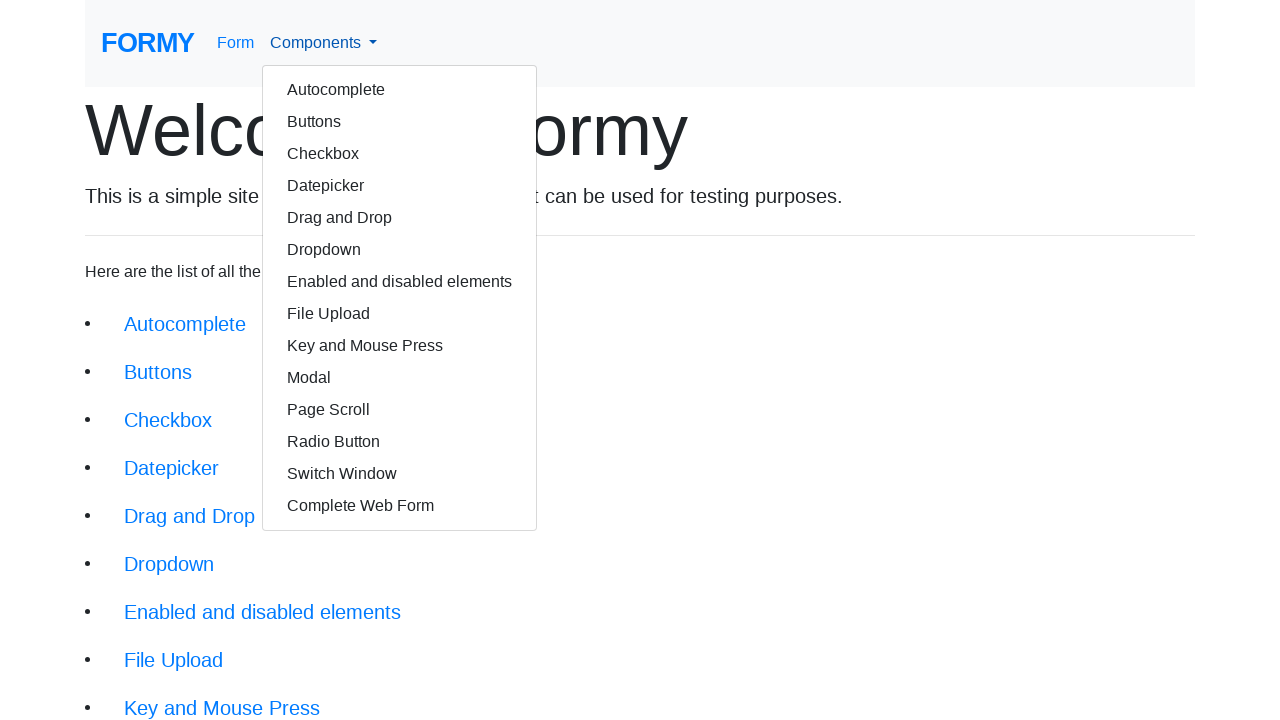